Tests navigation by clicking on a homepage link and verifying the browser navigates to the homepage

Starting URL: https://acctabootcamp.github.io/site/examples/actions

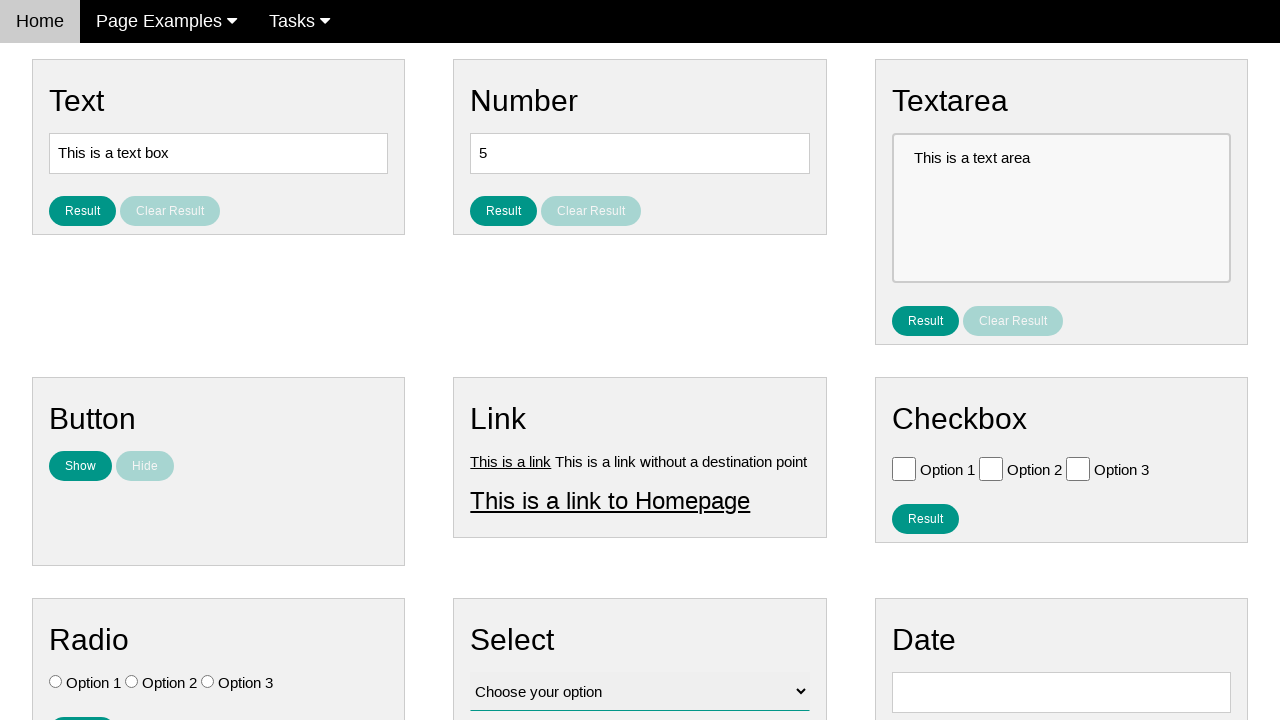

Clicked on homepage link at (610, 500) on #homepage_link
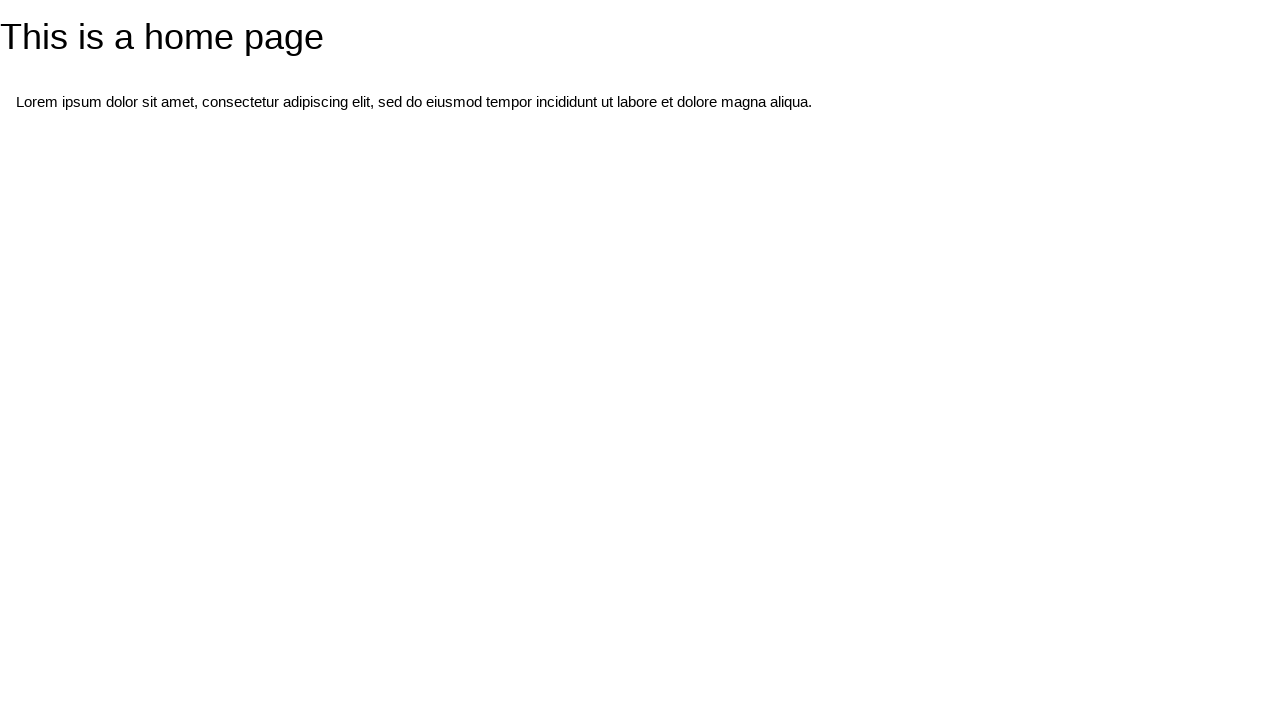

Navigation to homepage completed
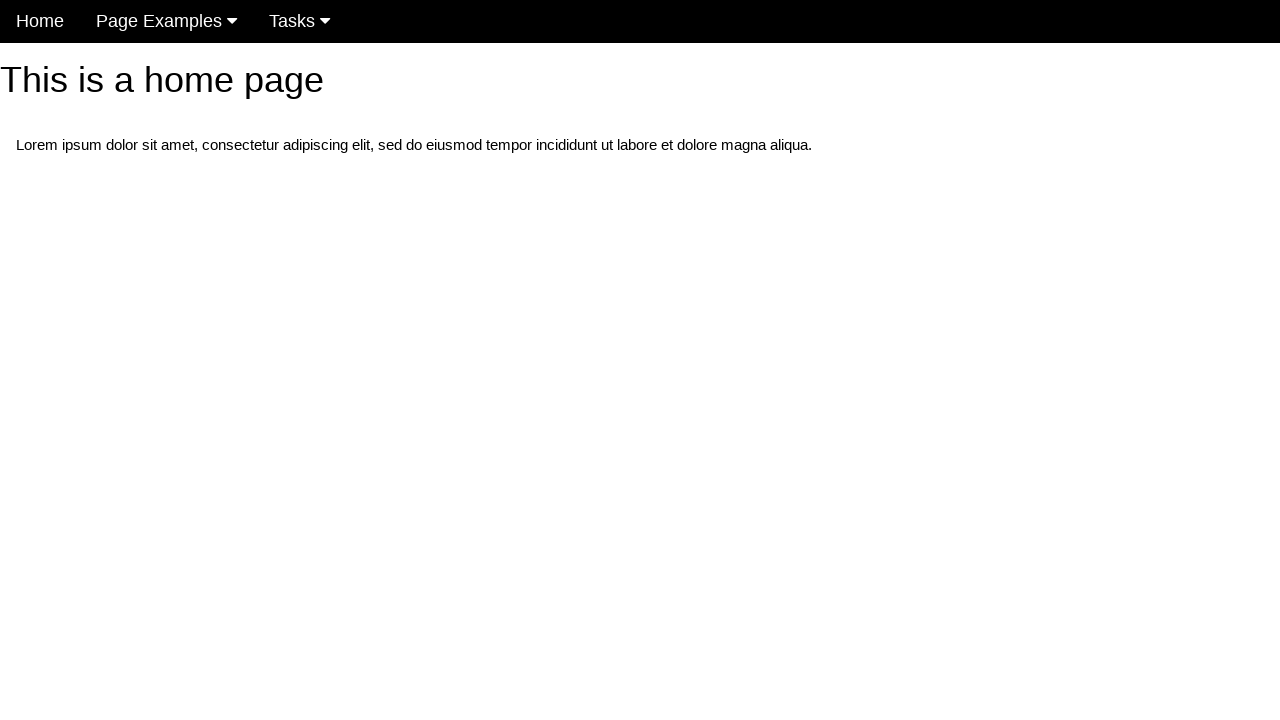

Homepage header element is displayed
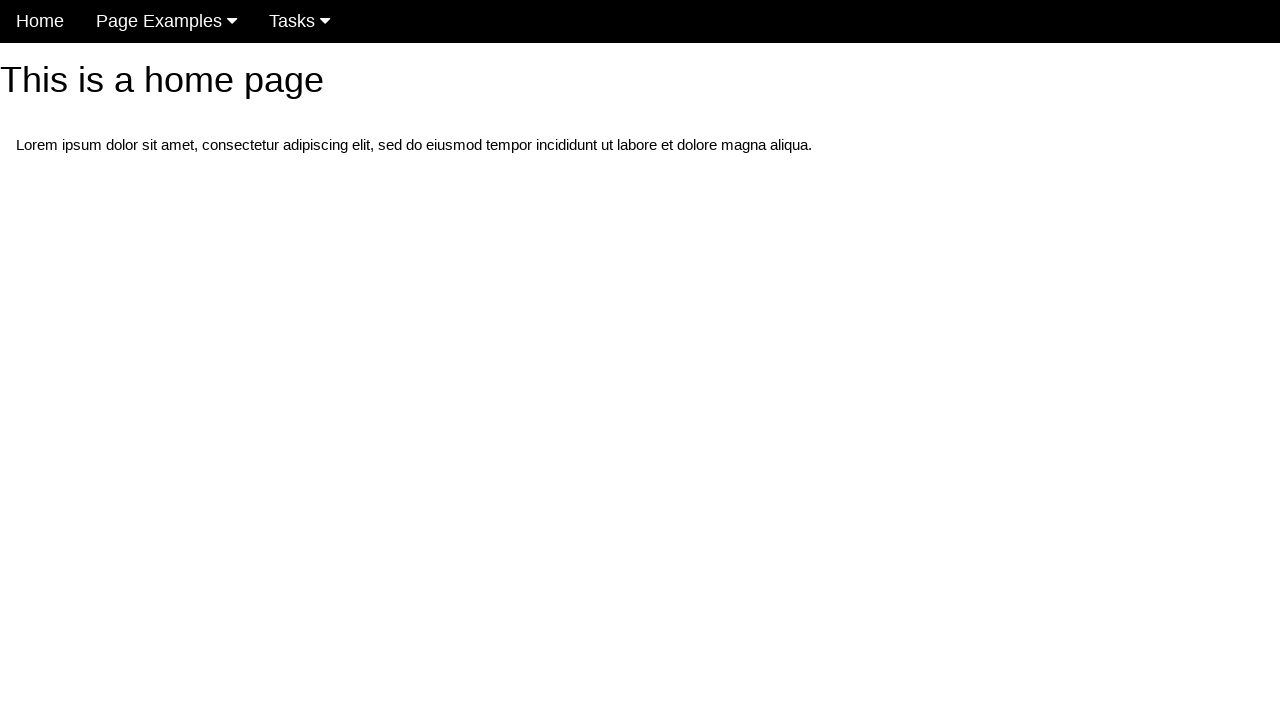

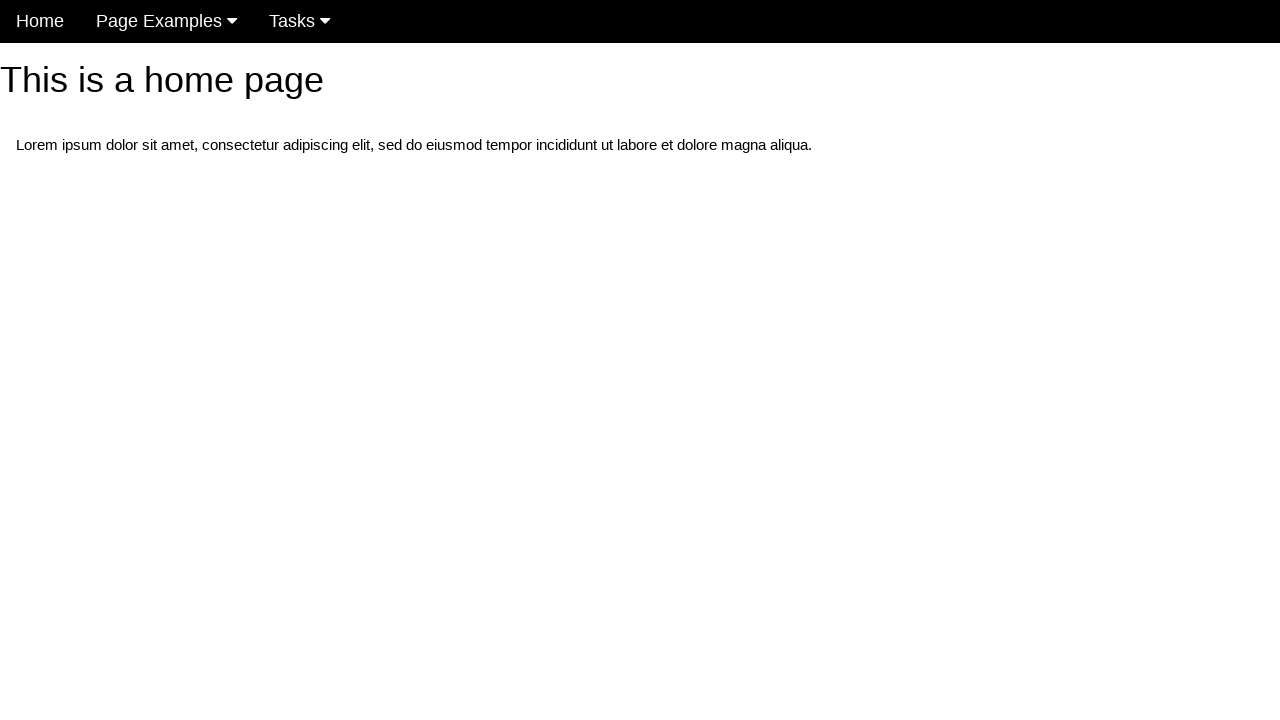